Navigates to CodeCanyon website and clicks on the 7th navigation category link in the header

Starting URL: https://codecanyon.net/

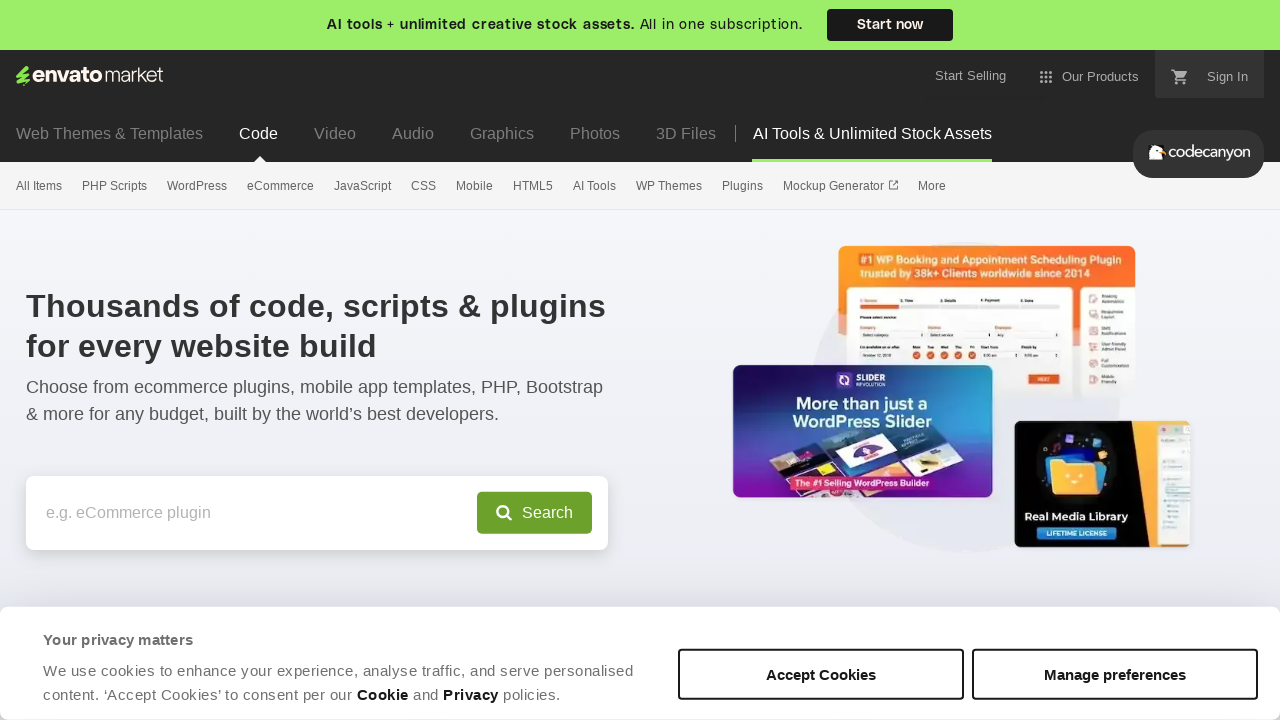

Navigated to CodeCanyon website
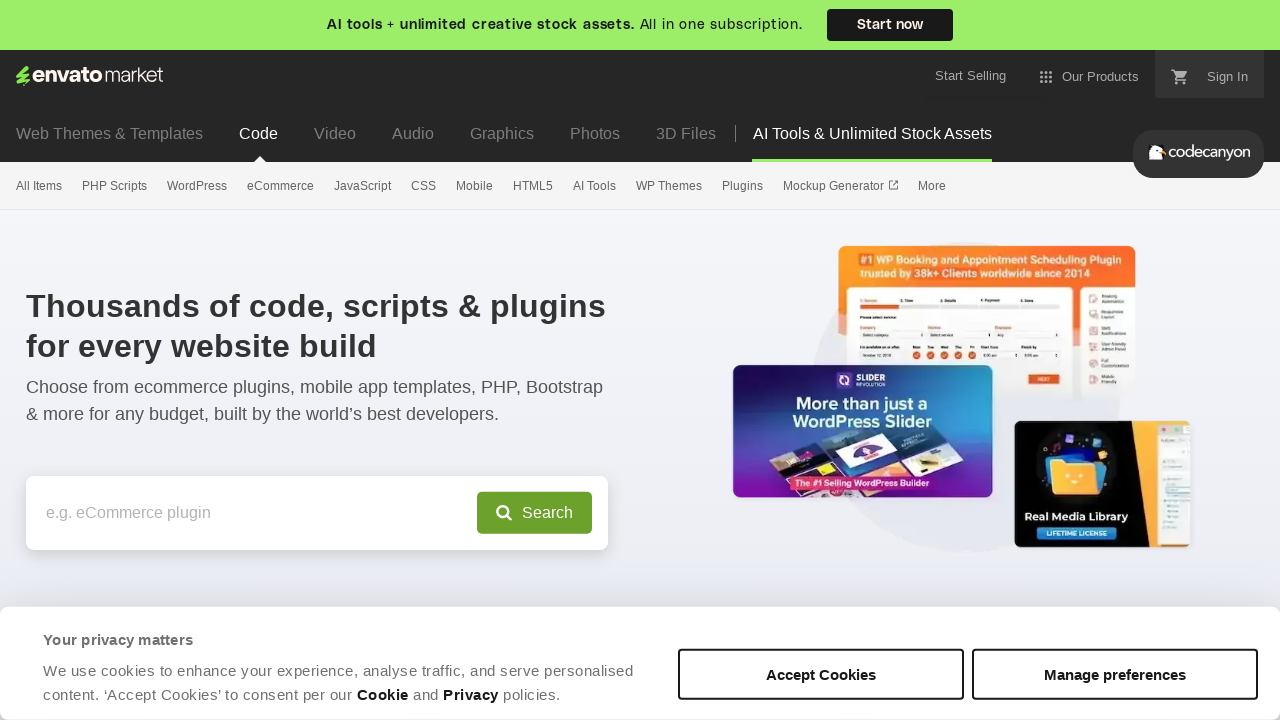

Clicked on the 7th navigation category link in the header at (474, 186) on body > div.shared-global_header-global_header_component__headerWrapper > div.sha
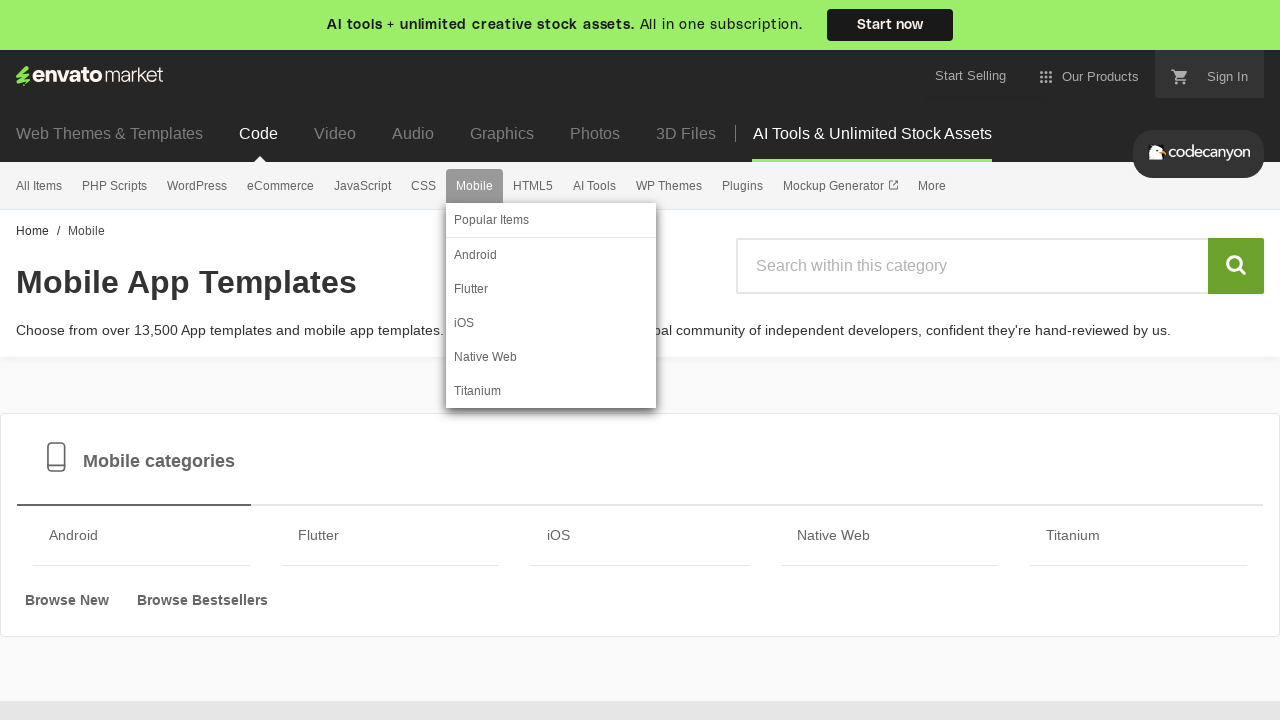

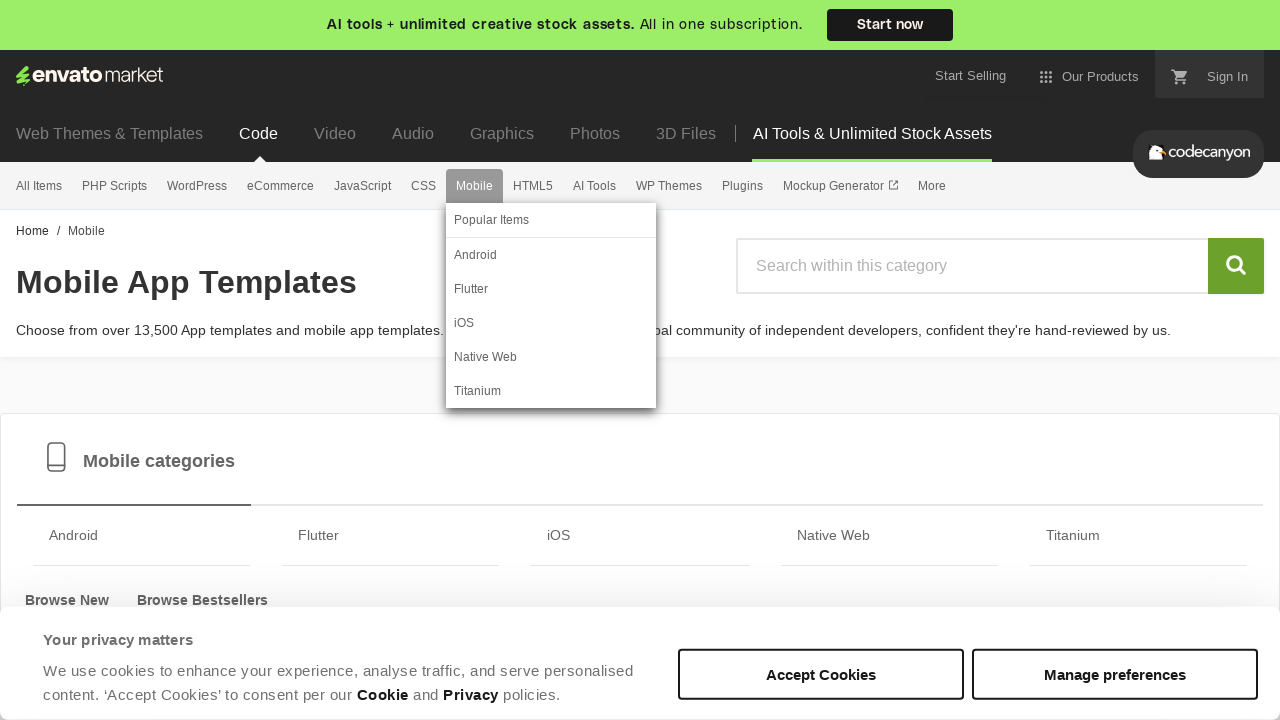